Tests file upload functionality by selecting a file using the file input and clicking the upload button to submit the file.

Starting URL: https://the-internet.herokuapp.com/upload

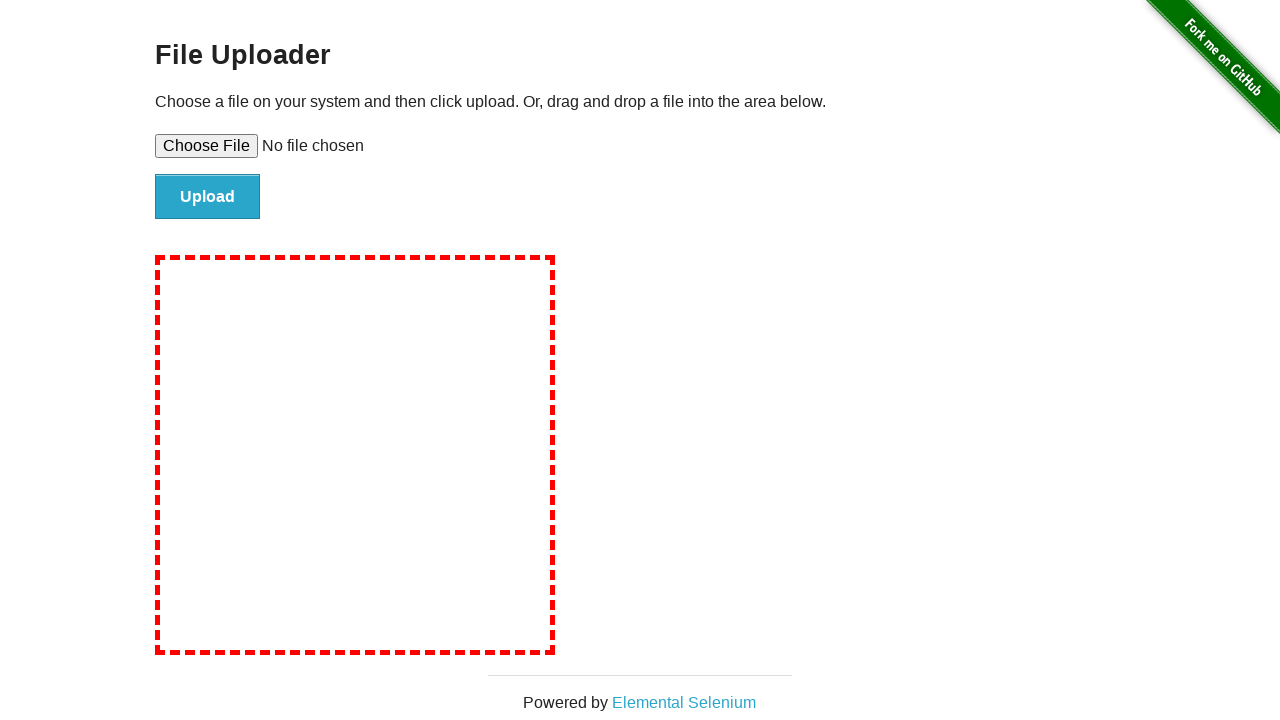

Selected test_upload_file.txt using file input
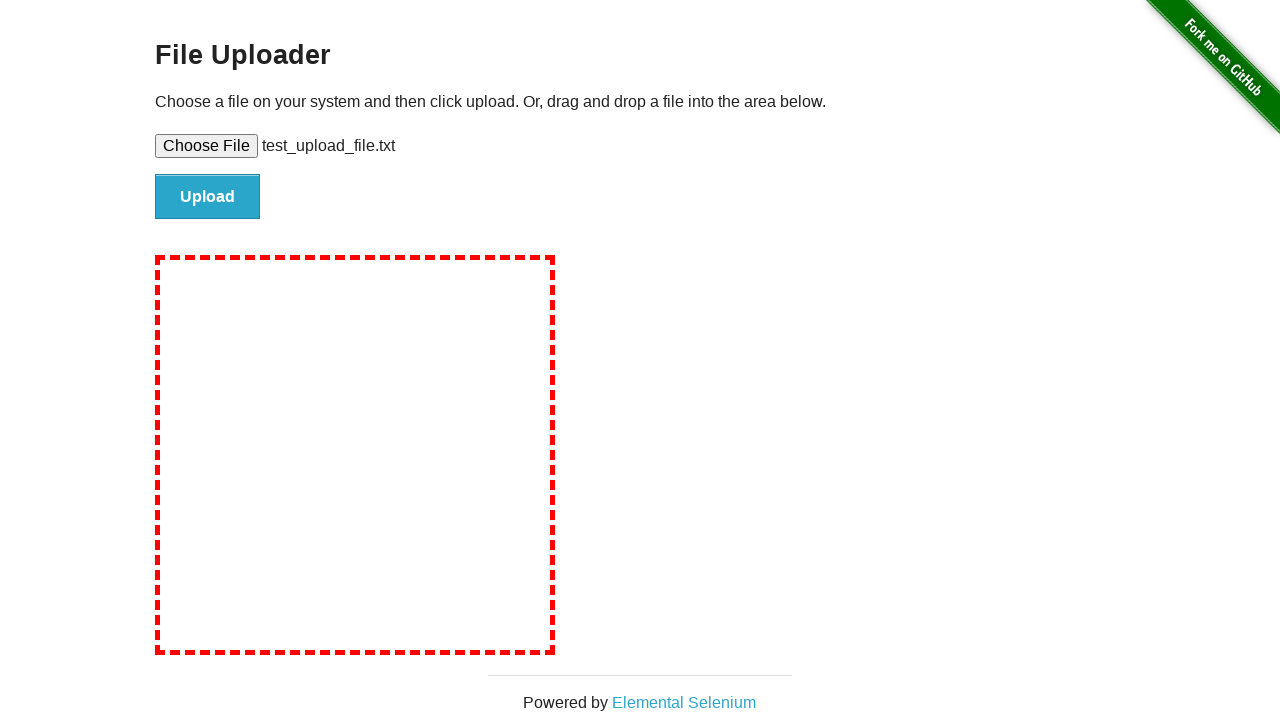

Clicked upload button to submit file at (208, 197) on input#file-submit
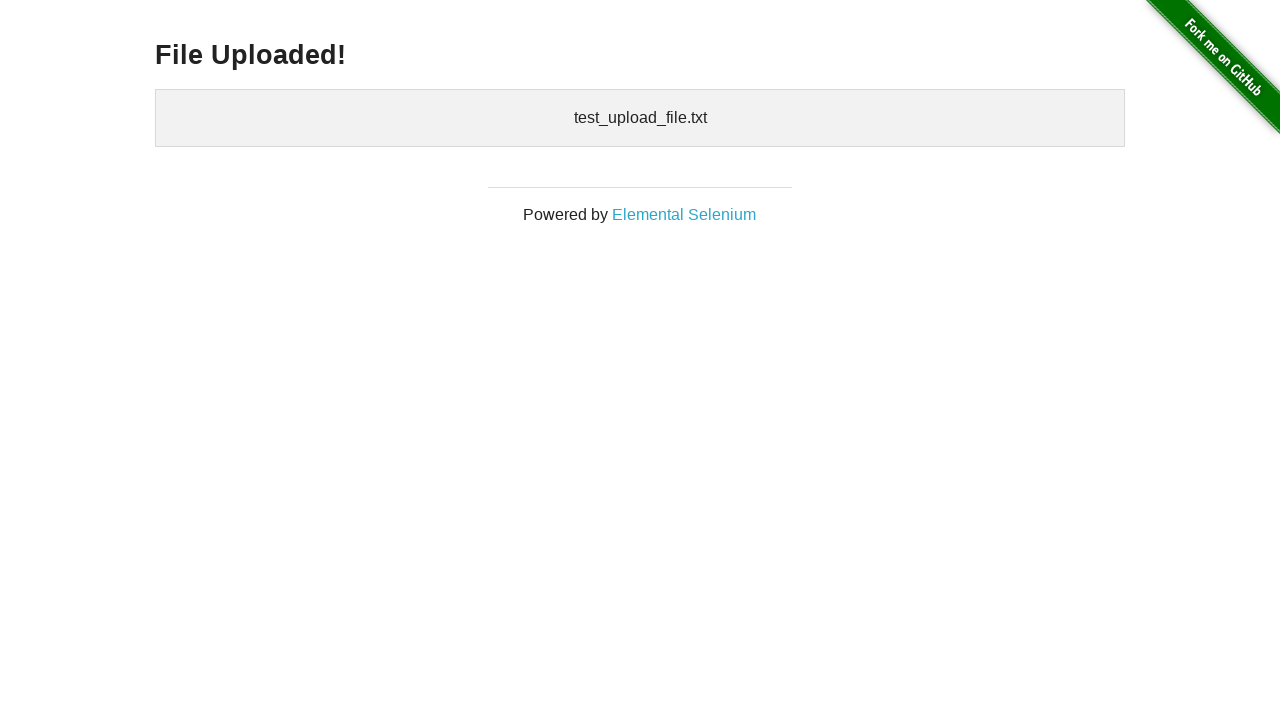

Upload confirmation message appeared
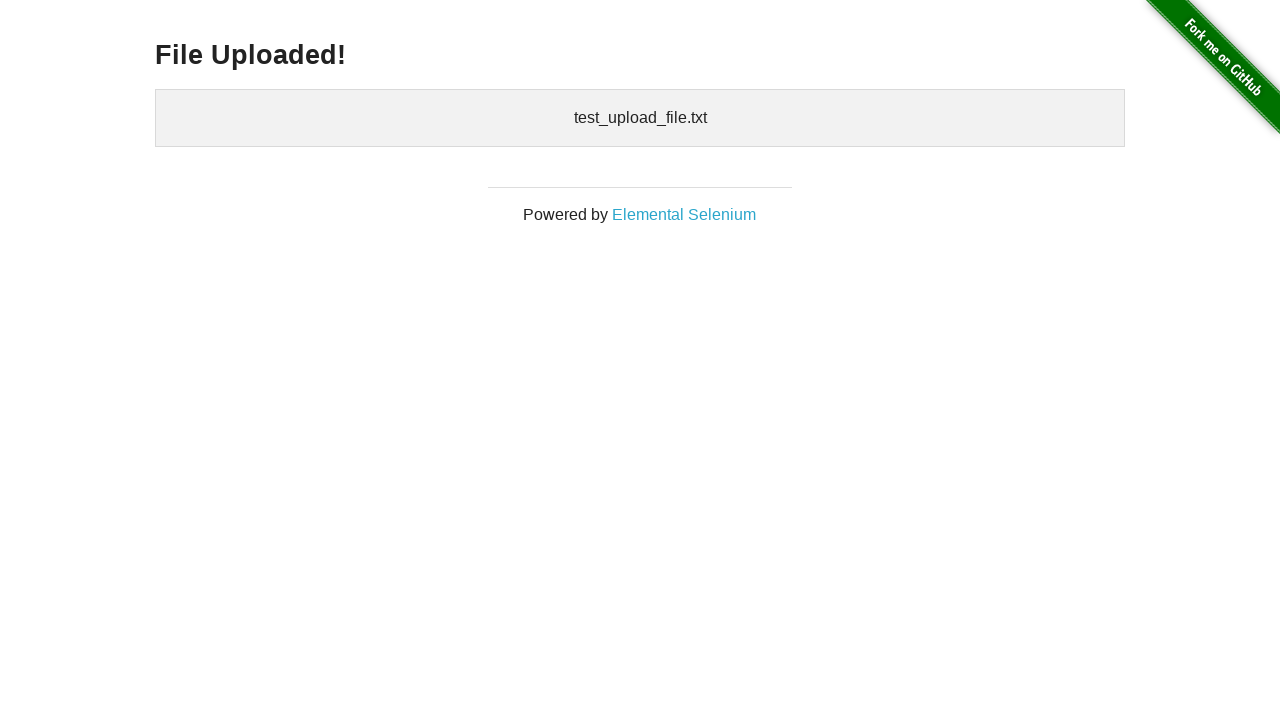

Cleaned up temporary test file
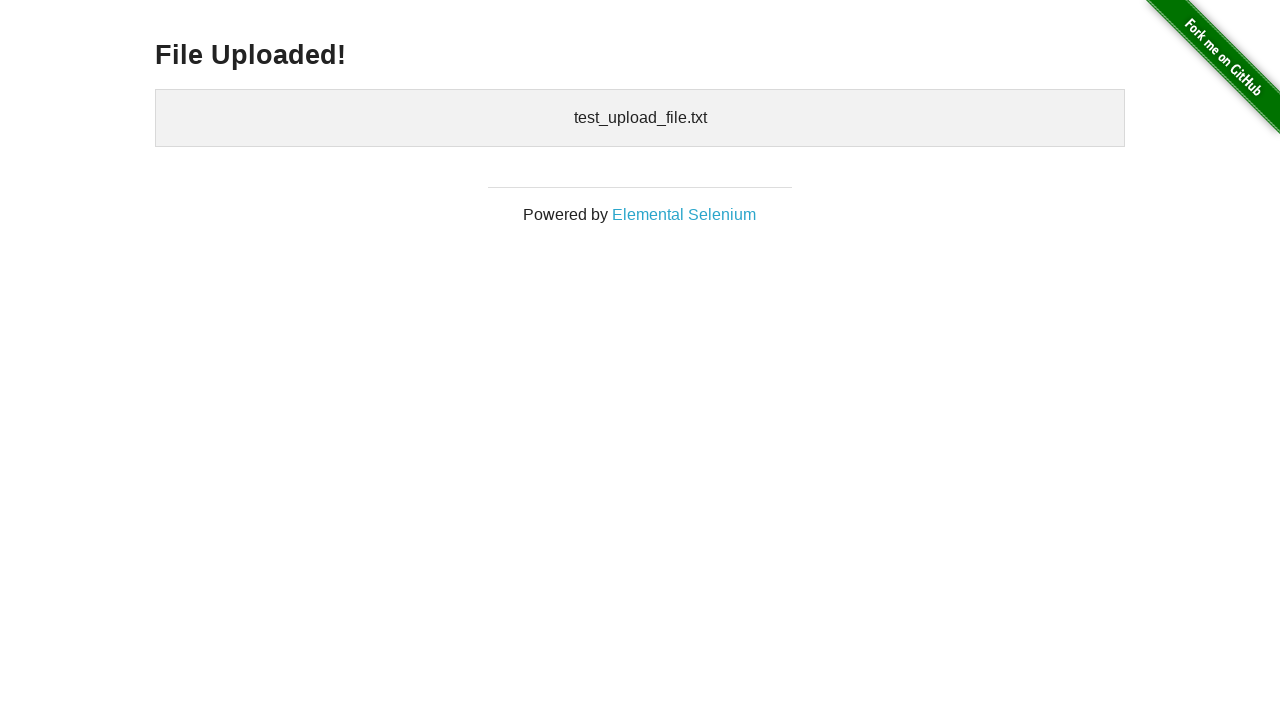

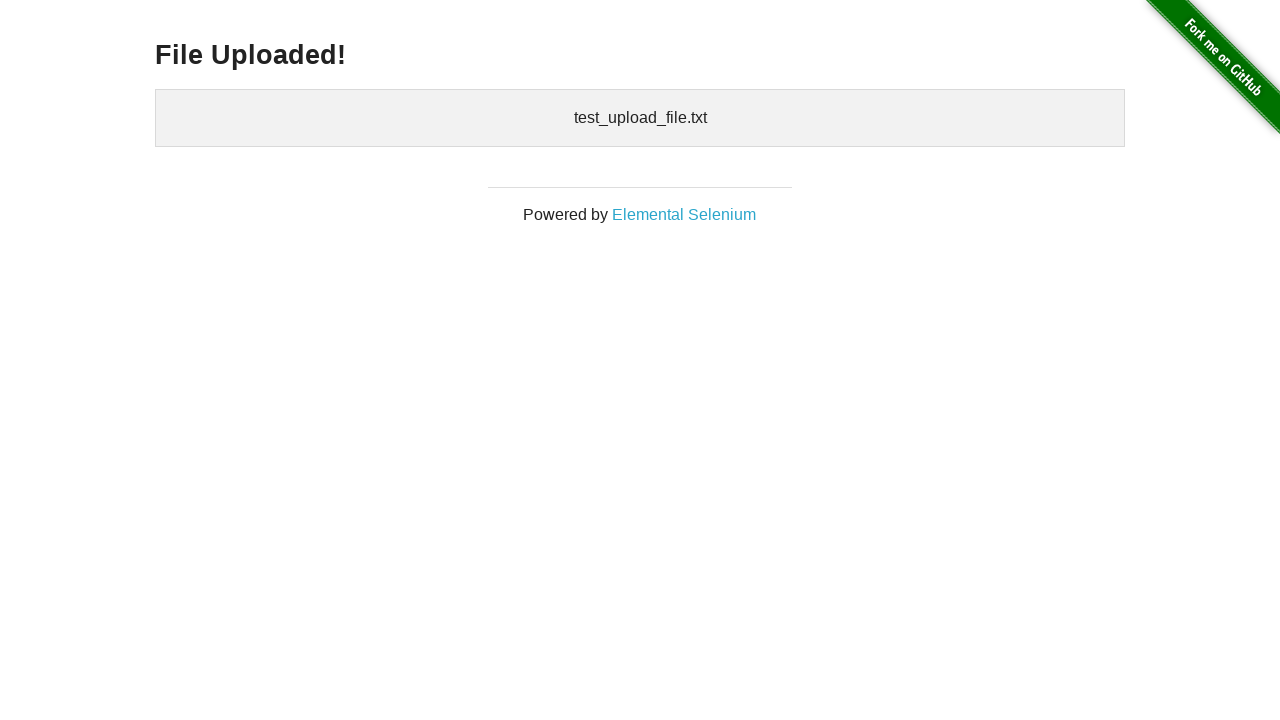